Tests page scrolling functionality by scrolling down 500 pixels on a webpage using JavaScript execution

Starting URL: https://mohitpeshwani.github.io/crazyprogrammer/

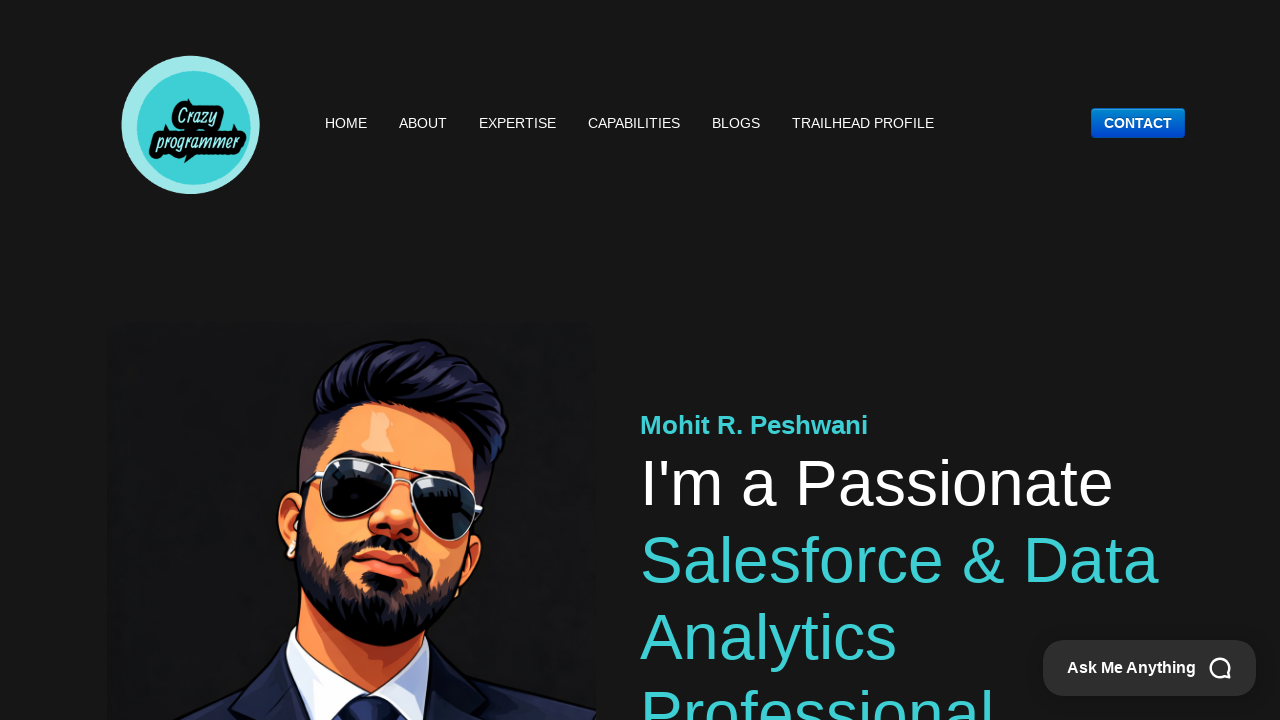

Scrolled down the page by 500 pixels using JavaScript
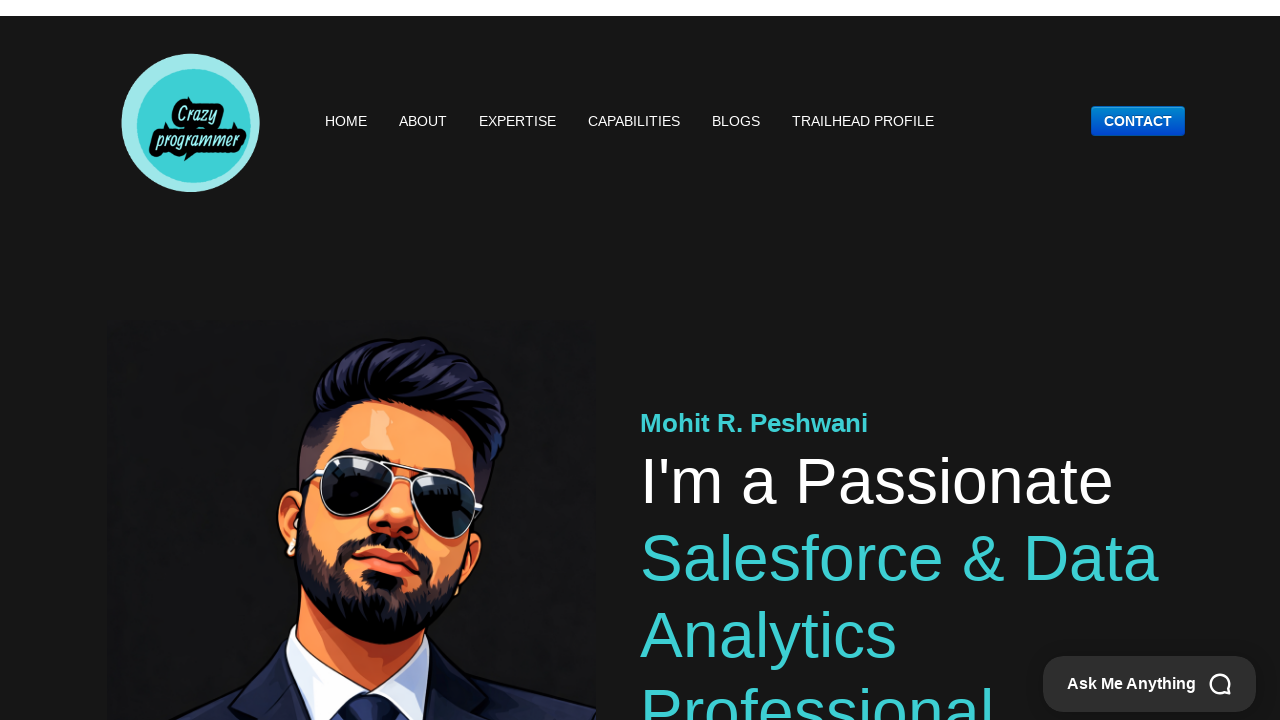

Waited 1 second to observe the scroll effect
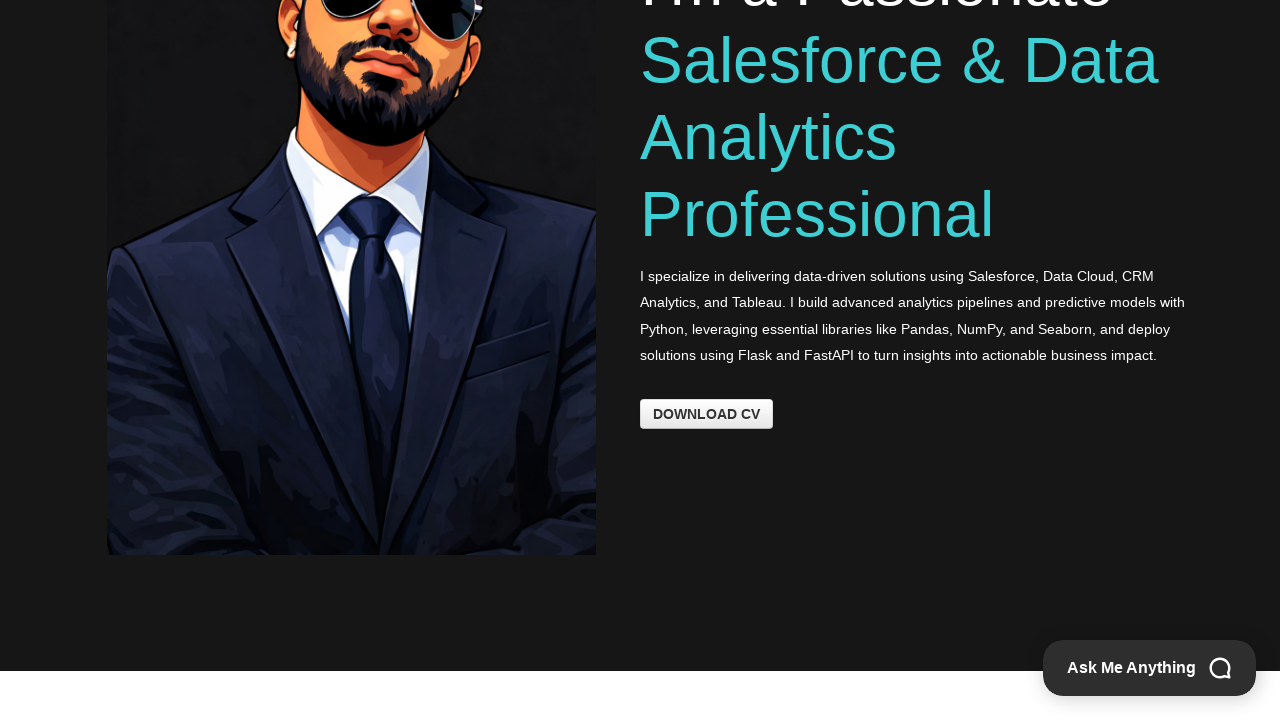

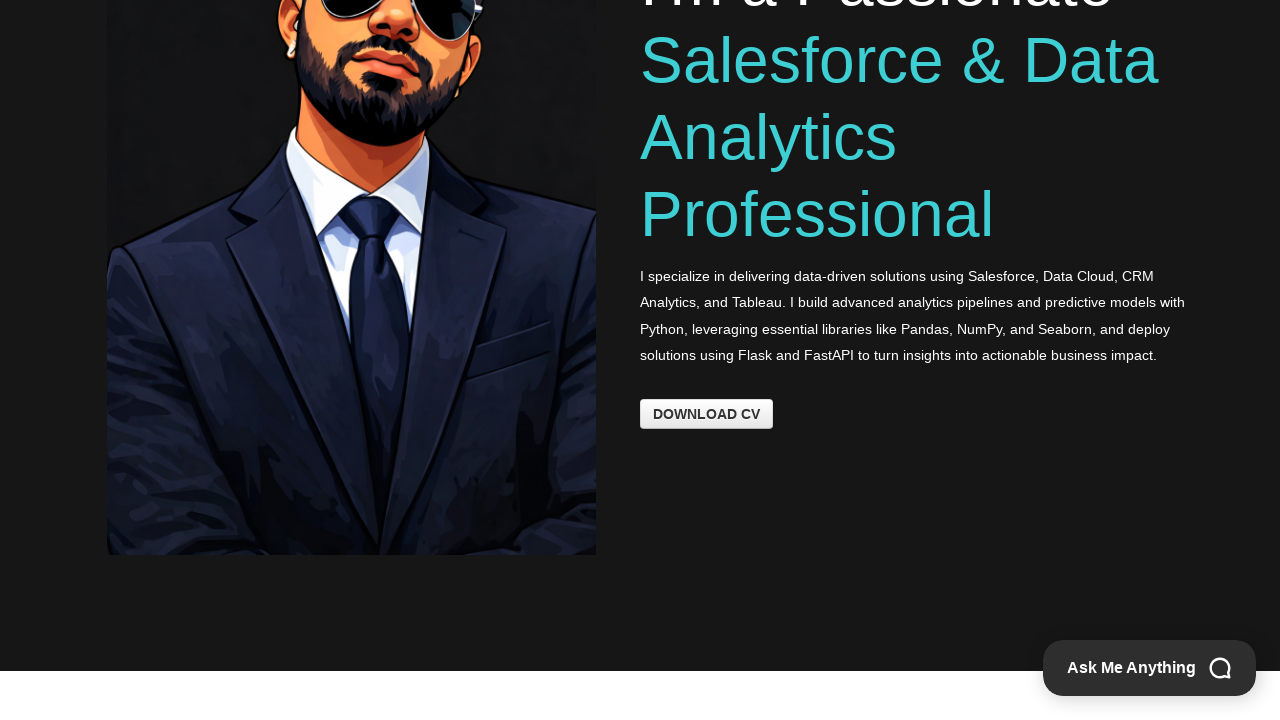